Navigates to an automation practice page, scrolls to the bottom, and locates a broken link element on the page

Starting URL: https://rahulshettyacademy.com/AutomationPractice/

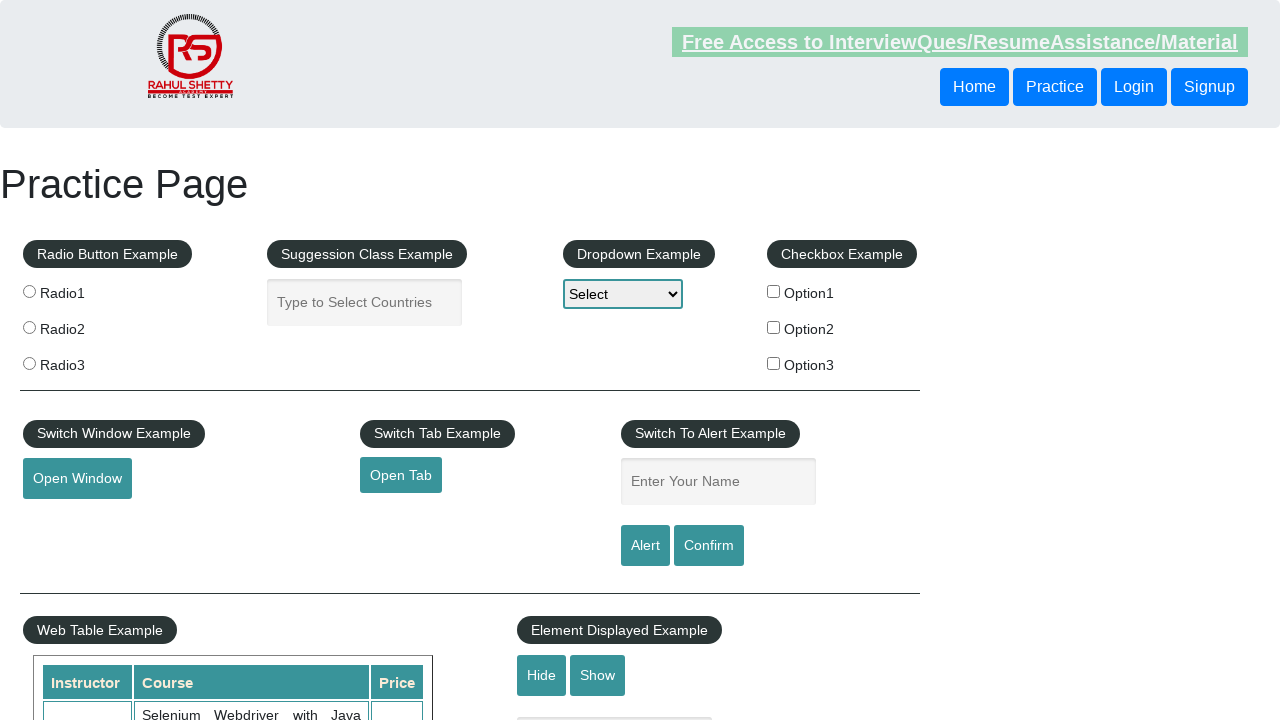

Scrolled to the bottom of the page
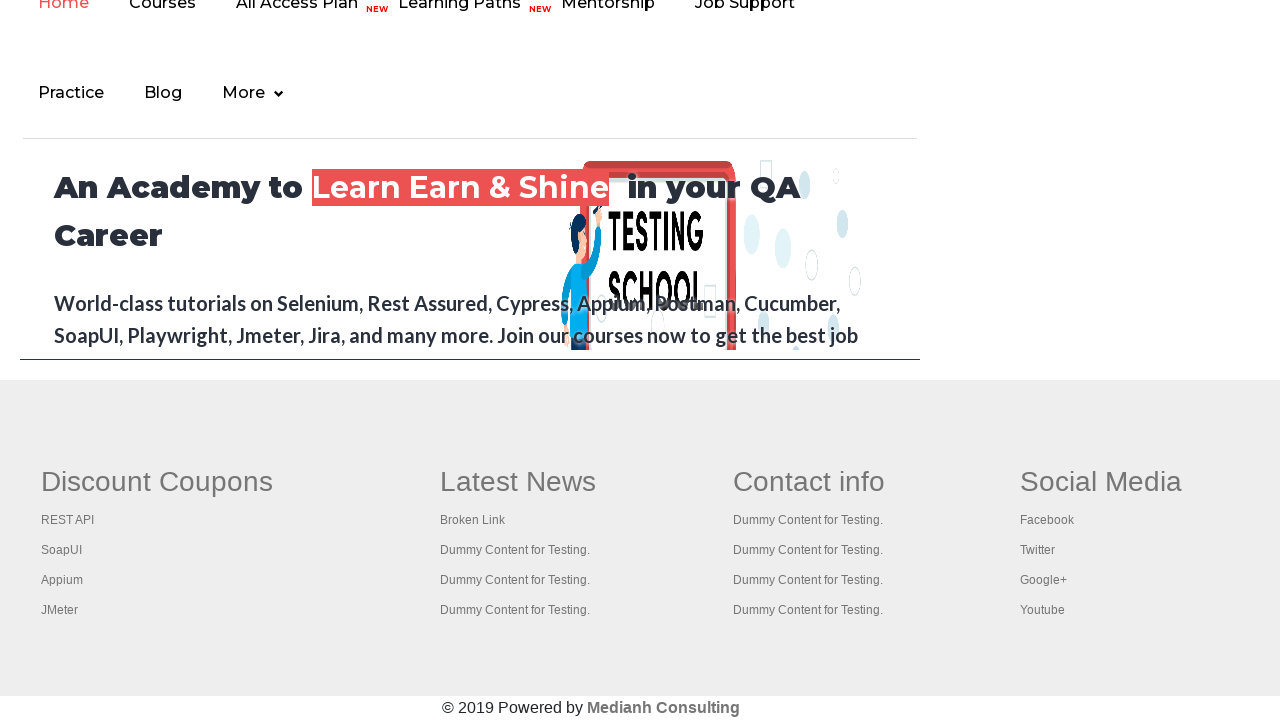

Located broken link element on the page
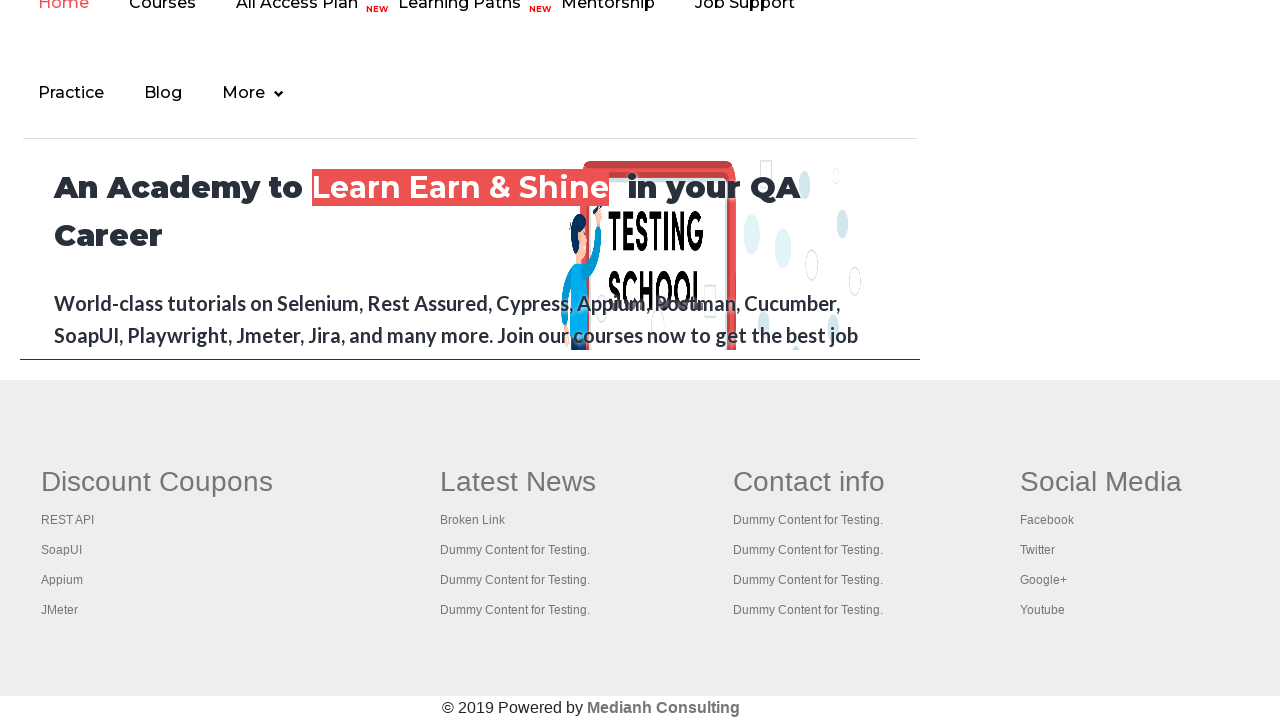

Clicked on the broken link to verify navigation behavior at (473, 520) on a[href*='brokenlink']
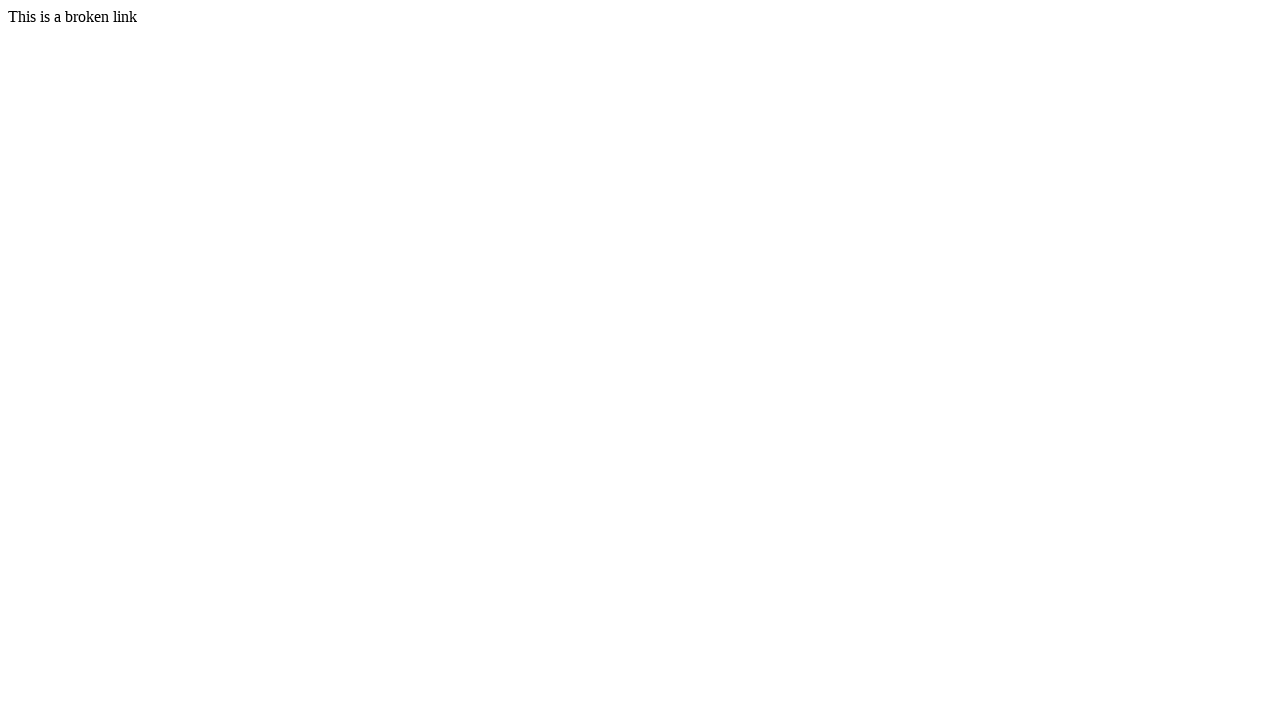

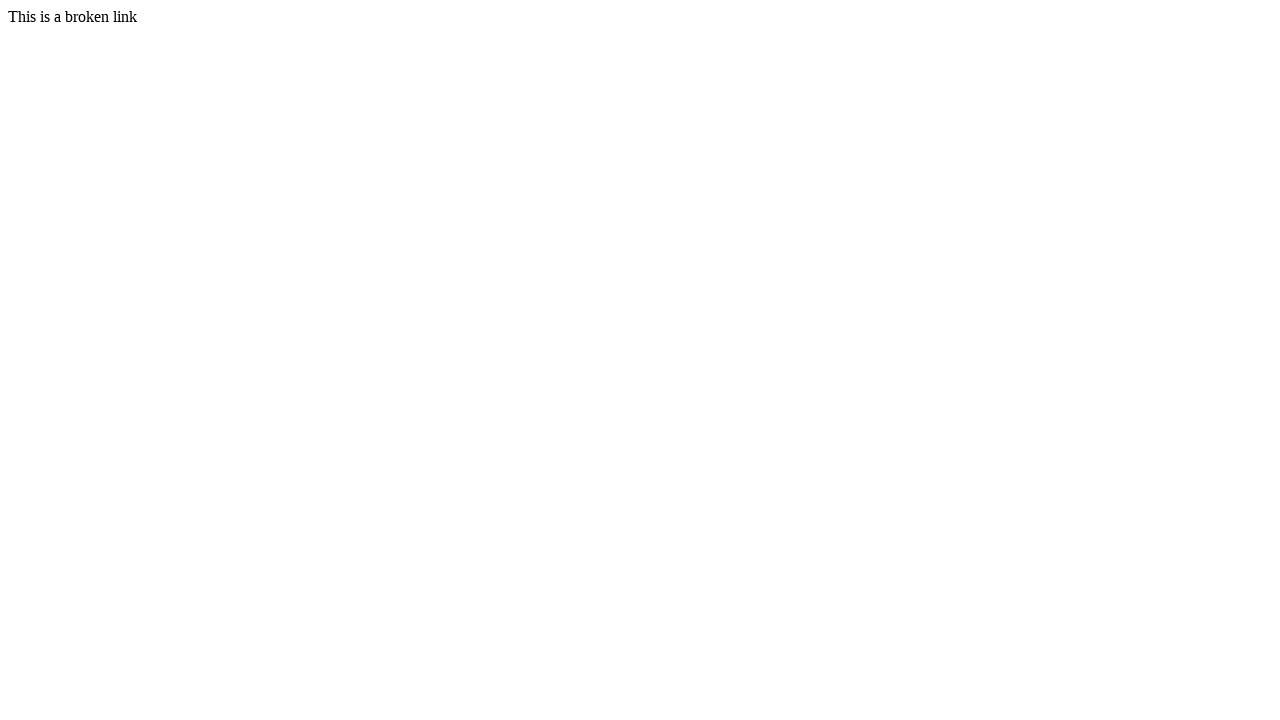